Opens a new window, switches to it, verifies content, and closes it

Starting URL: https://demoqa.com/browser-windows

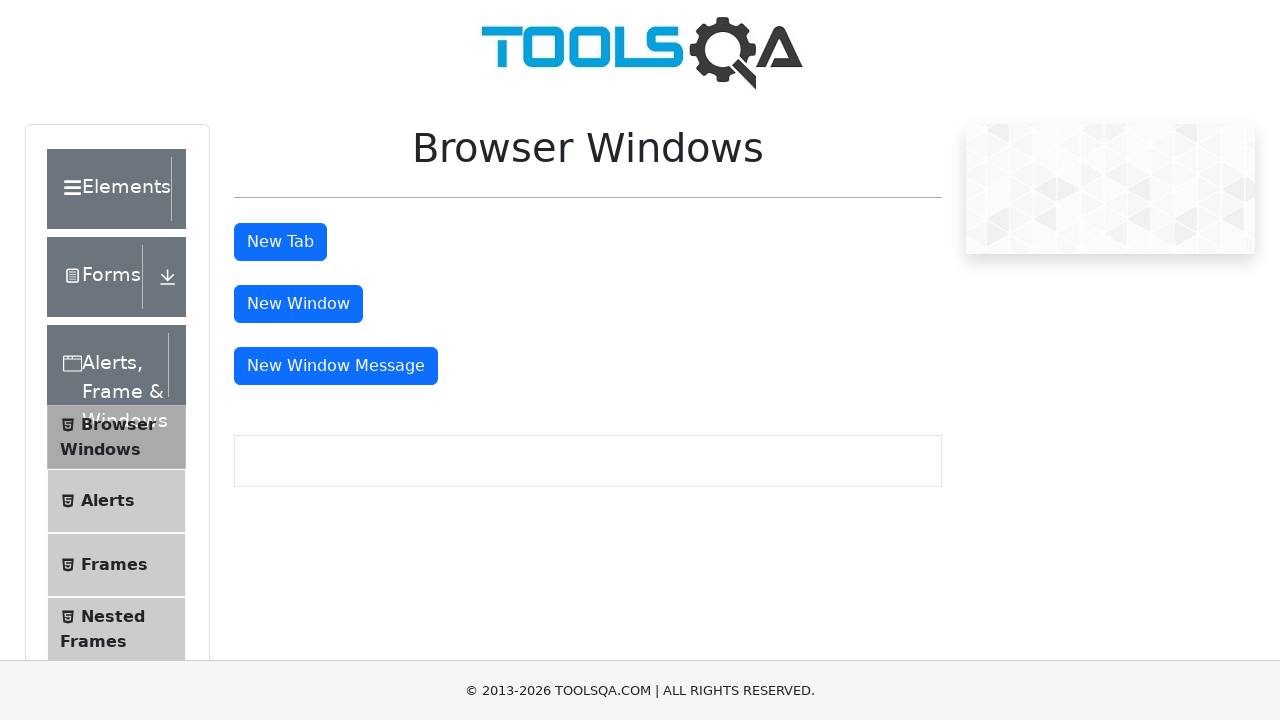

Clicked button to open new window at (298, 304) on #windowButton
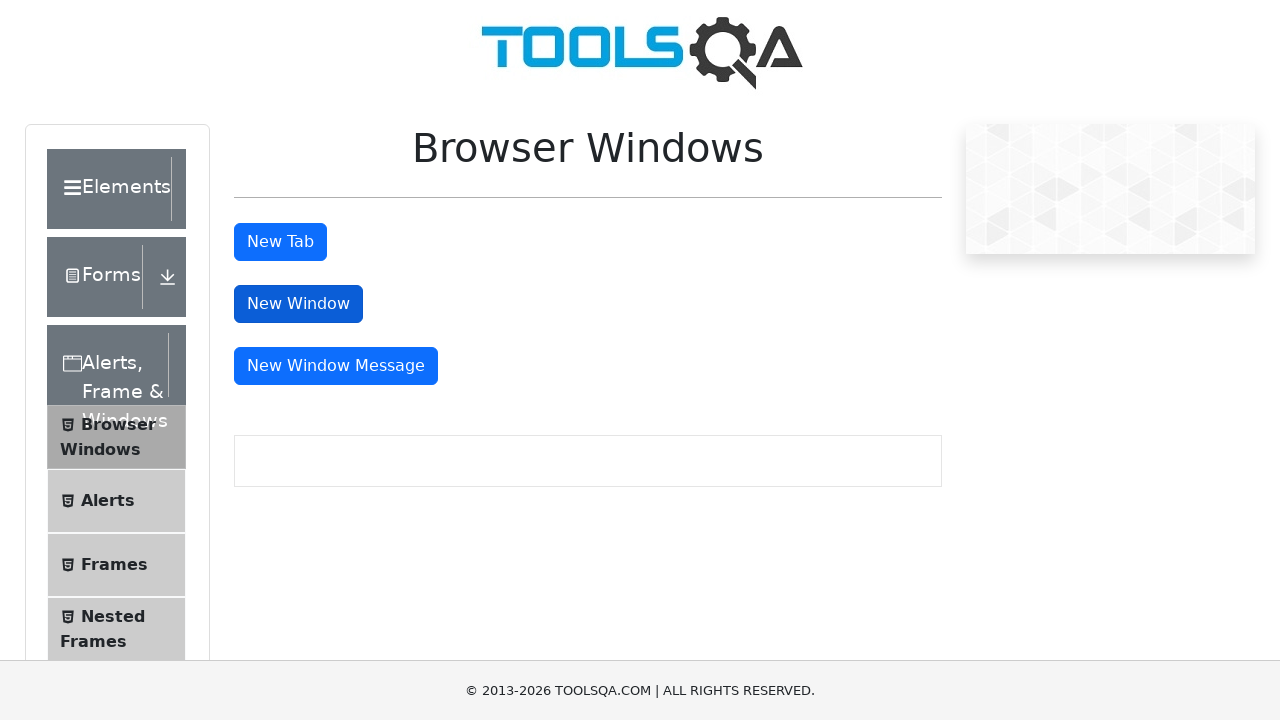

New window opened and captured
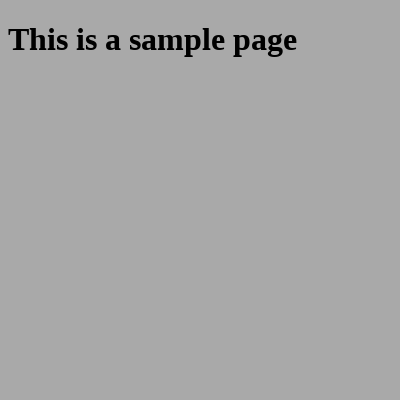

Retrieved heading text from new window
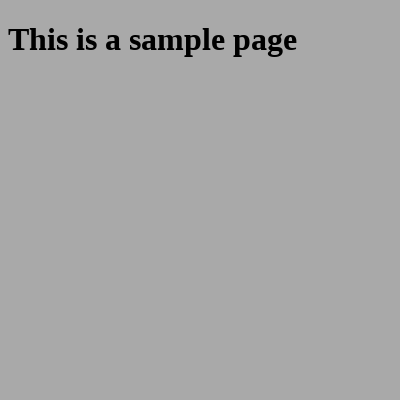

Verified heading text contains 'This is a sample page'
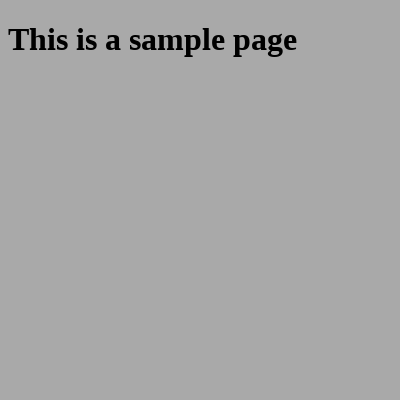

Closed the new window
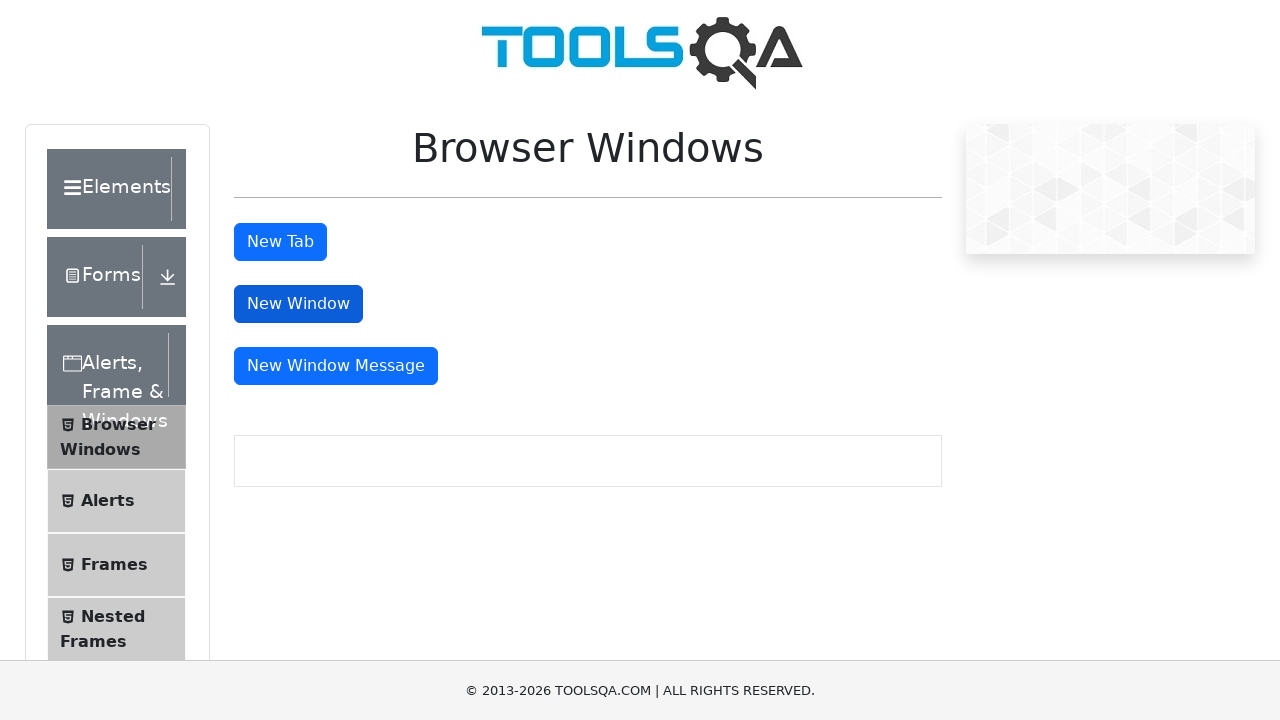

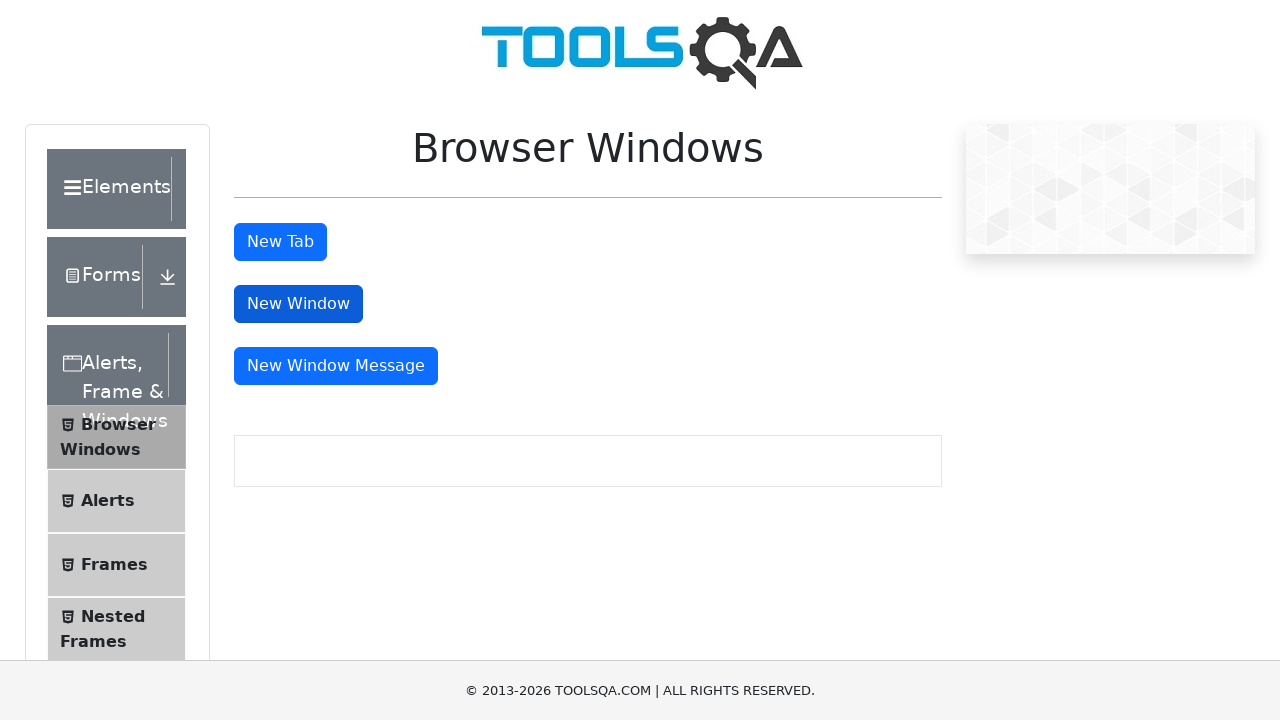